Simple test that navigates to GitHub's homepage and verifies the page loads by checking for the page title

Starting URL: https://github.com

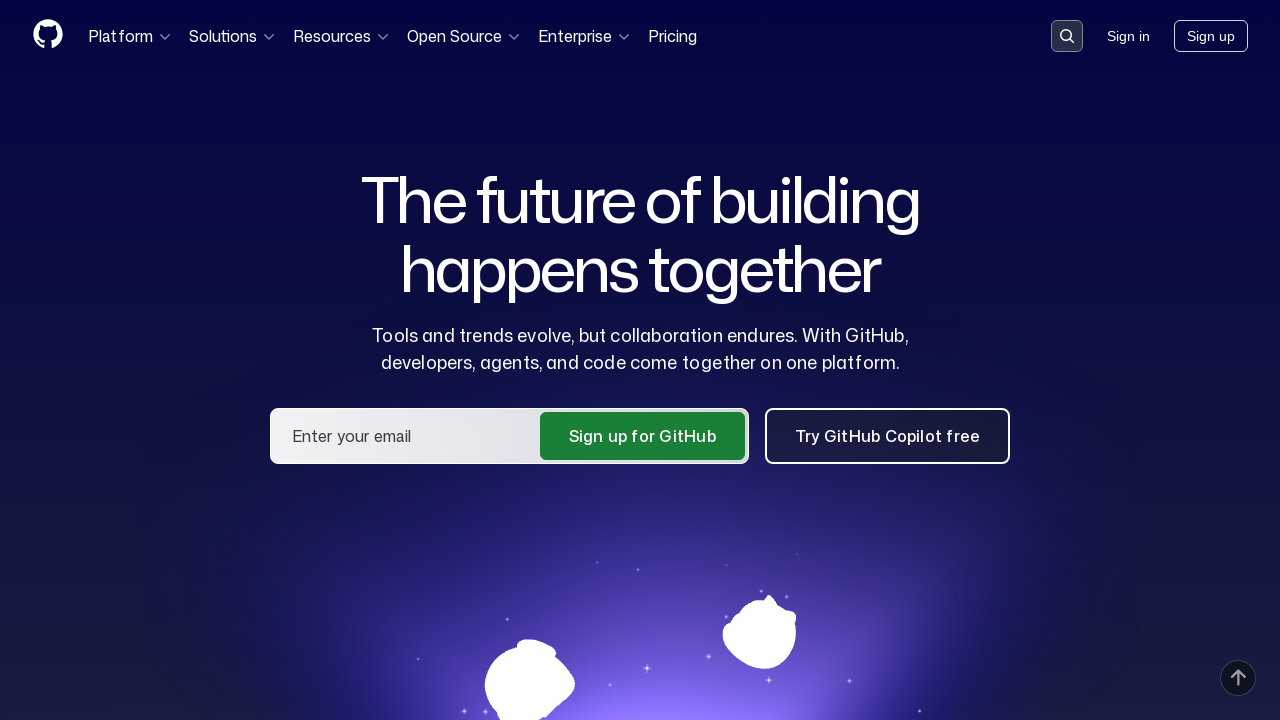

Navigated to GitHub homepage at https://github.com
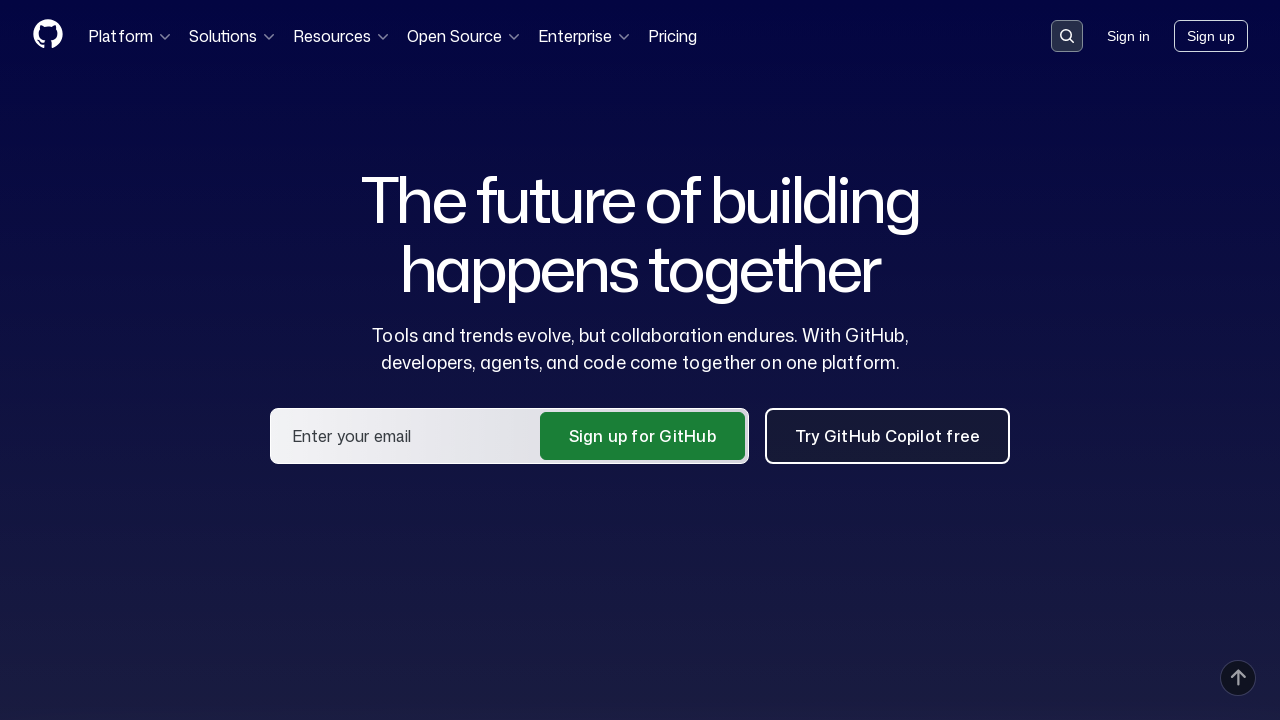

Waited for page to reach domcontentloaded state
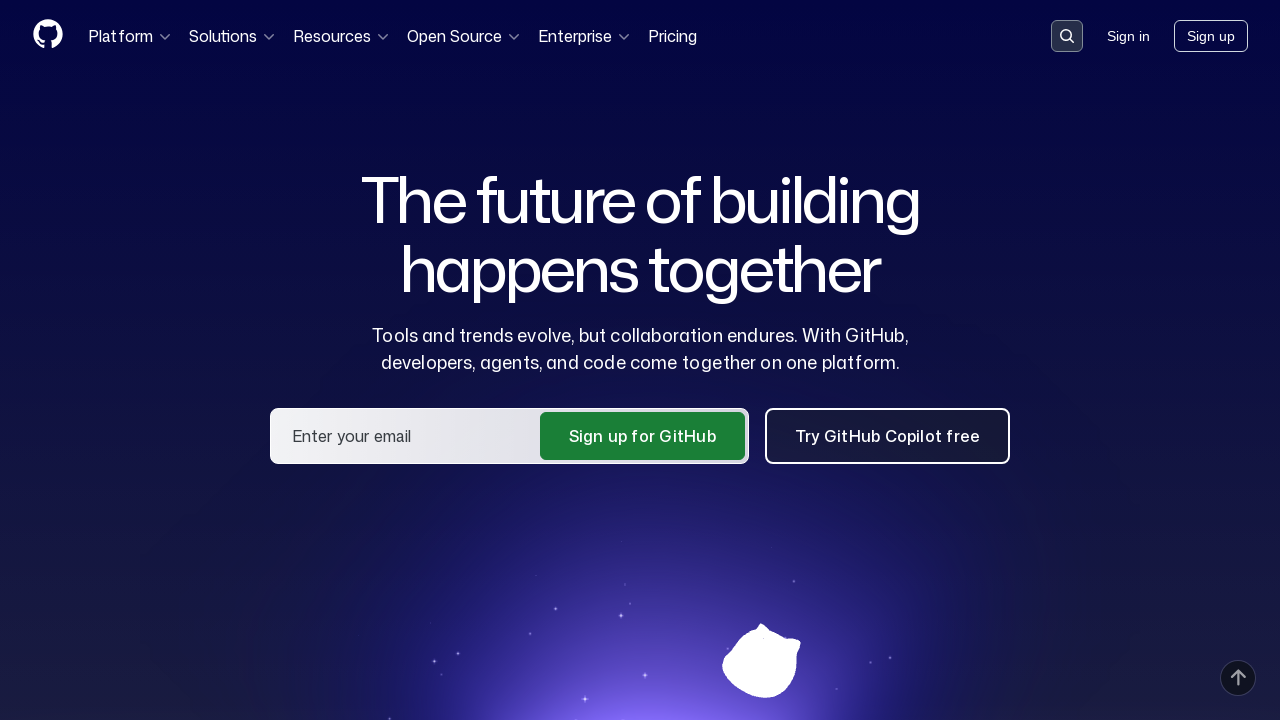

Verified page title contains 'GitHub'
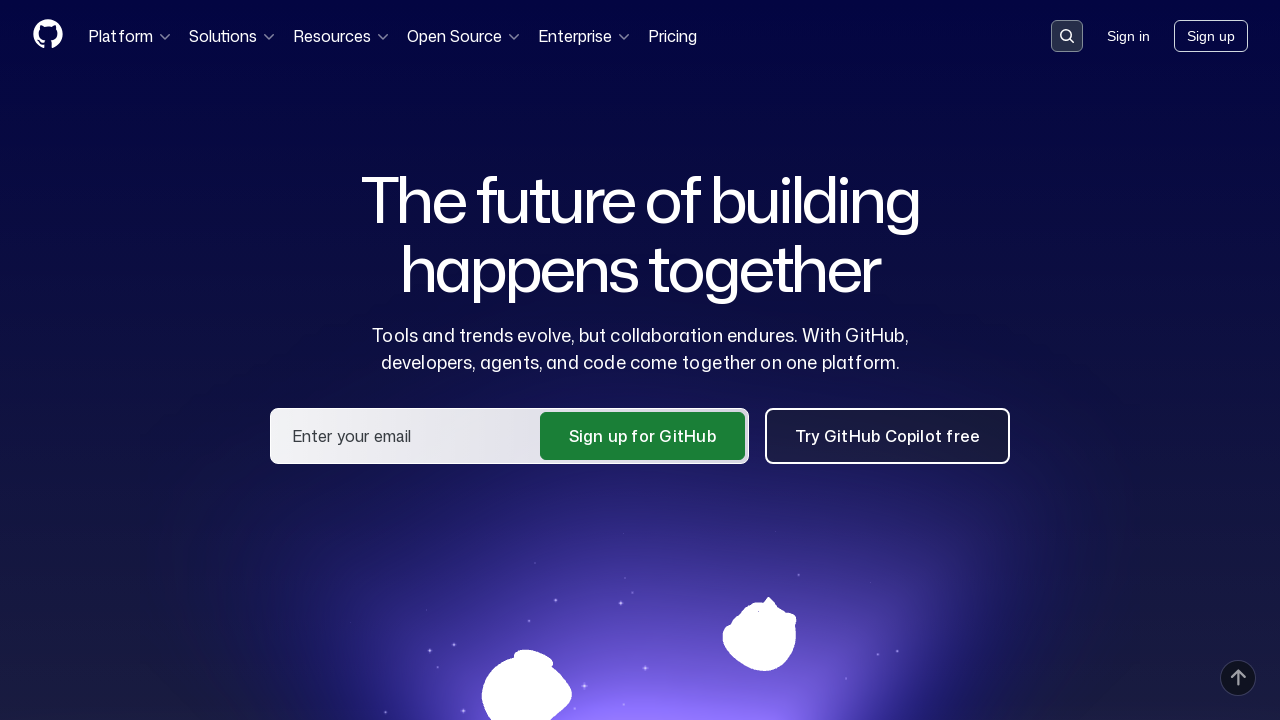

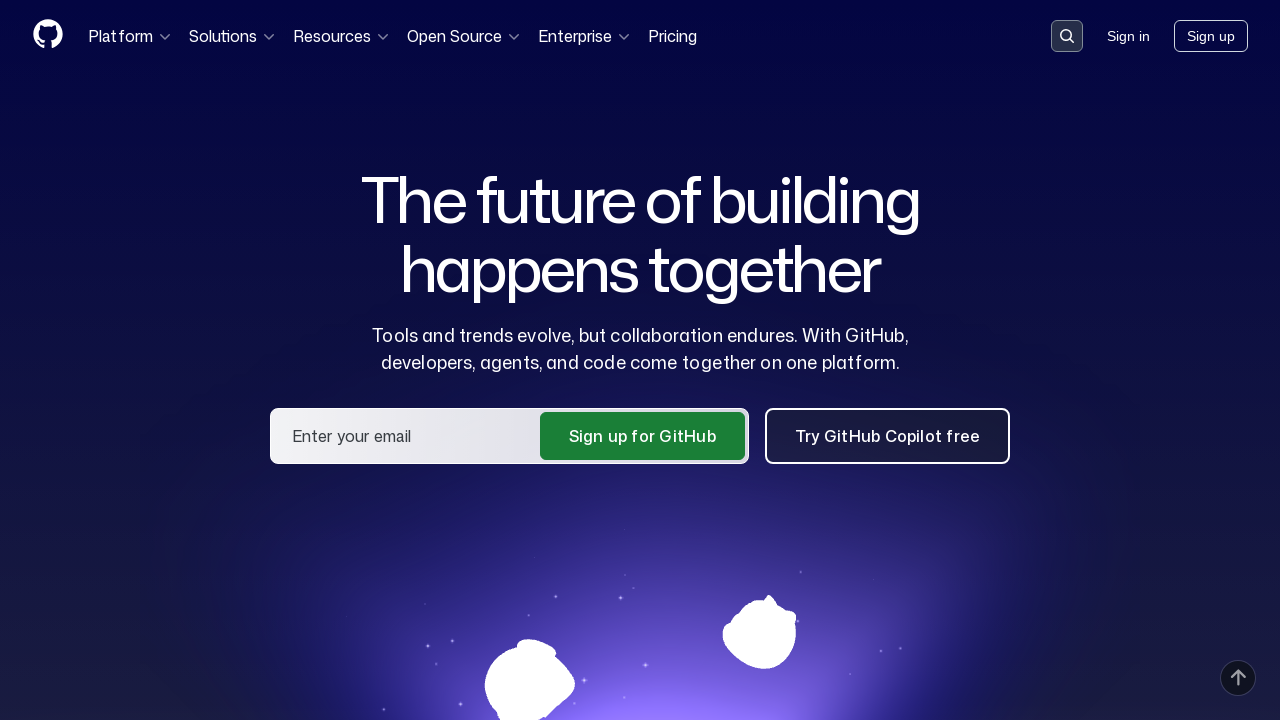